Tests opening and closing a modal dialog

Starting URL: https://demoqa.com/modal-dialogs

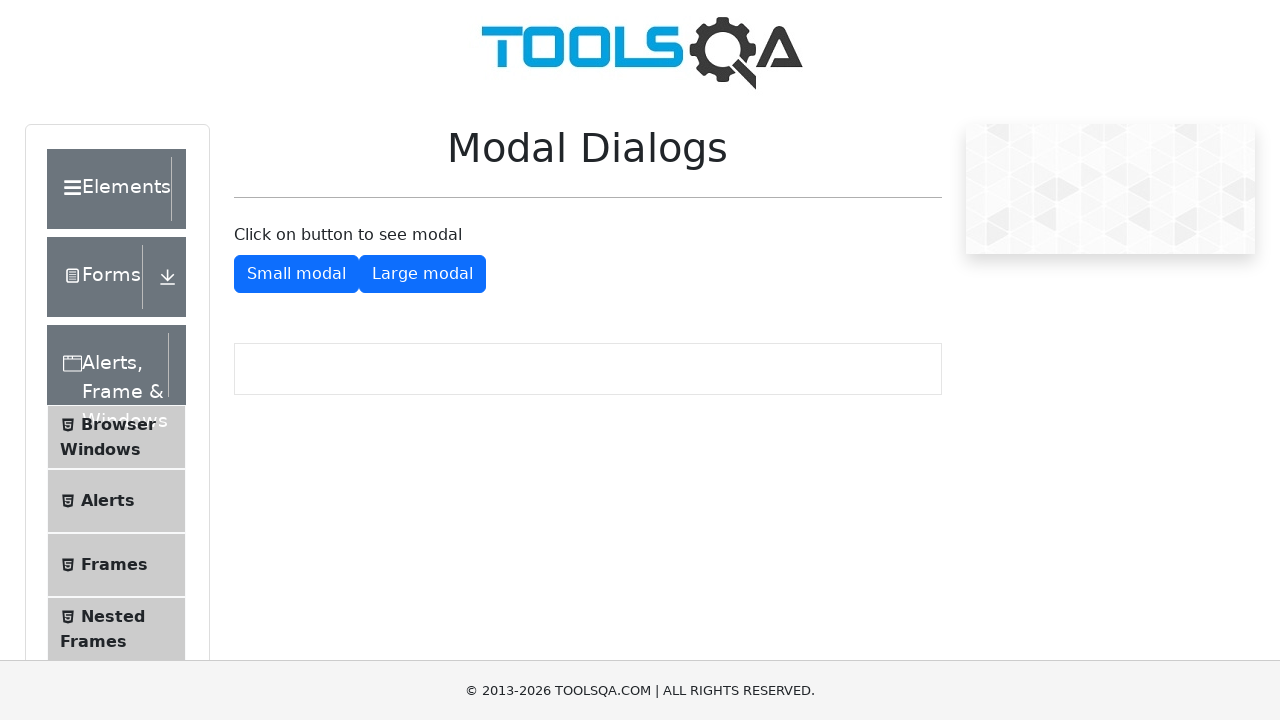

Clicked button to open small modal dialog at (296, 274) on button#showSmallModal
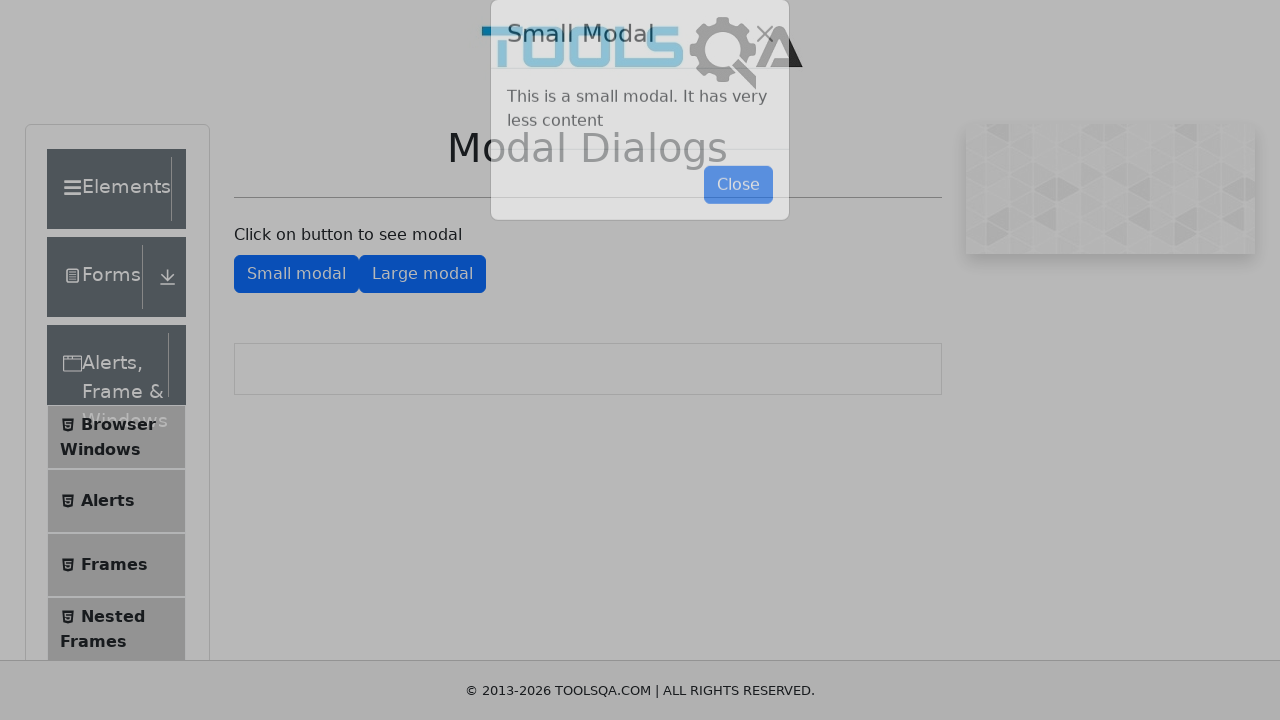

Modal dialog body became visible
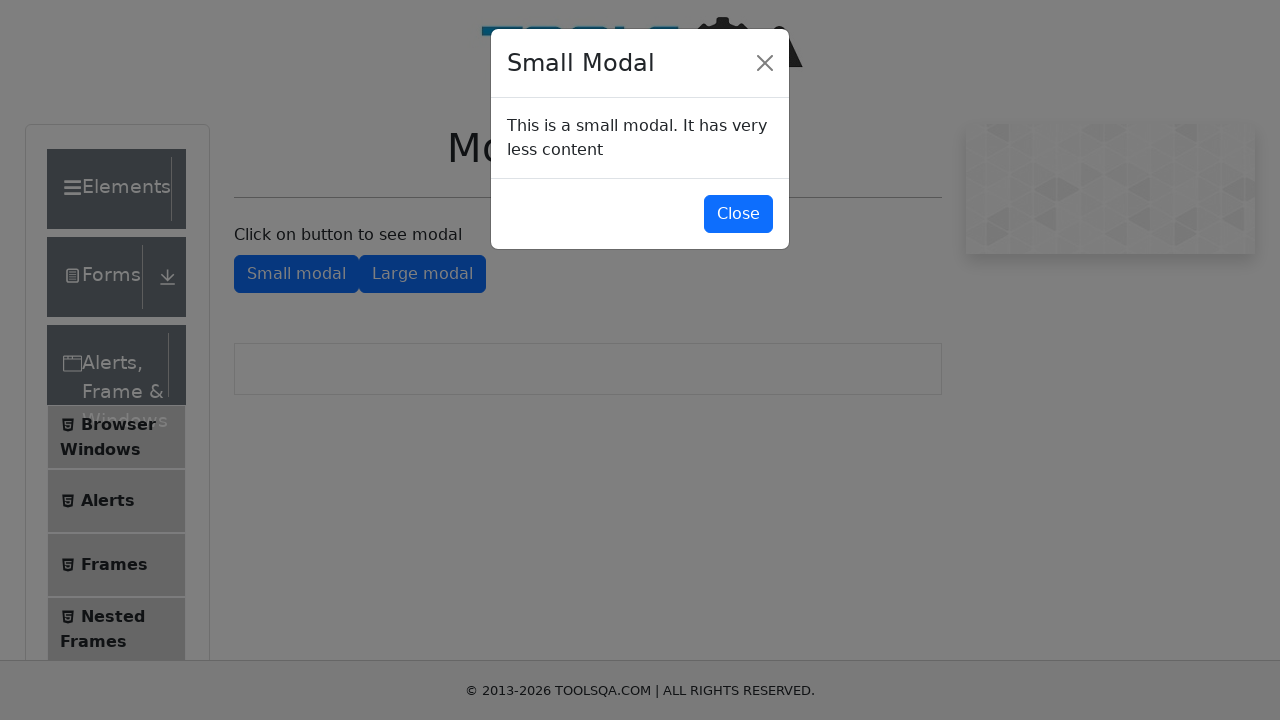

Clicked button to close small modal dialog at (738, 214) on button#closeSmallModal
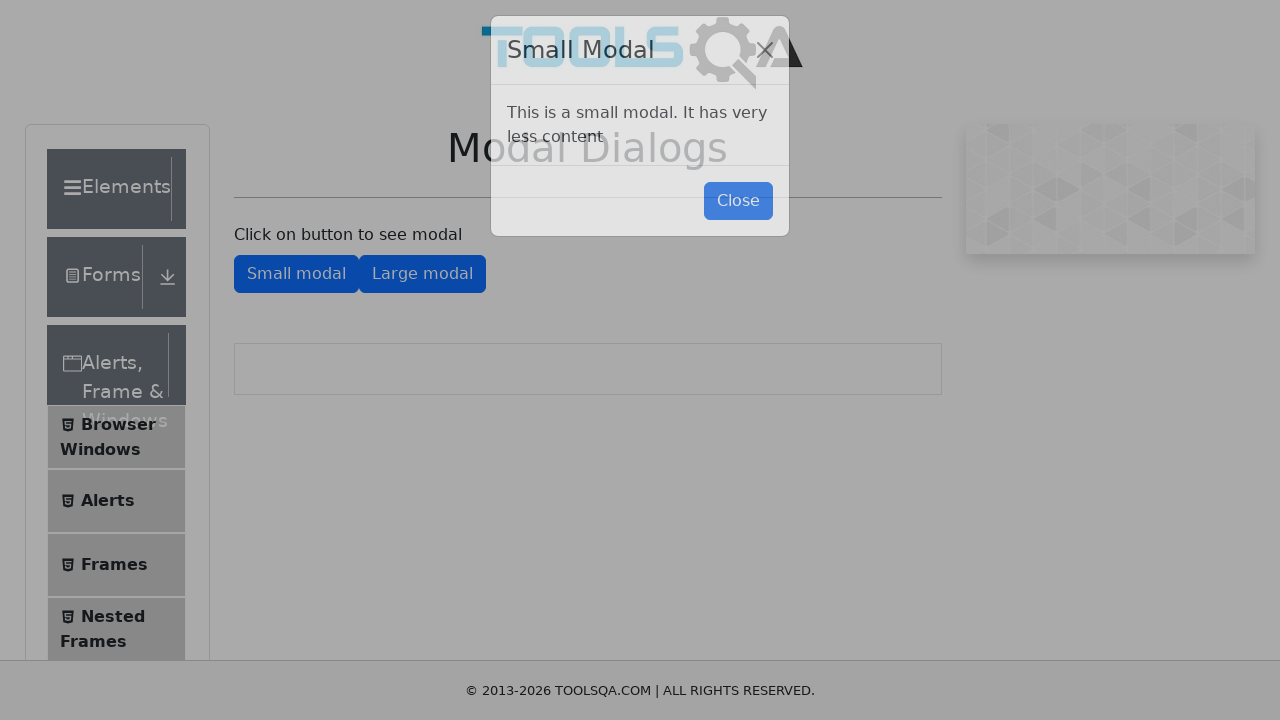

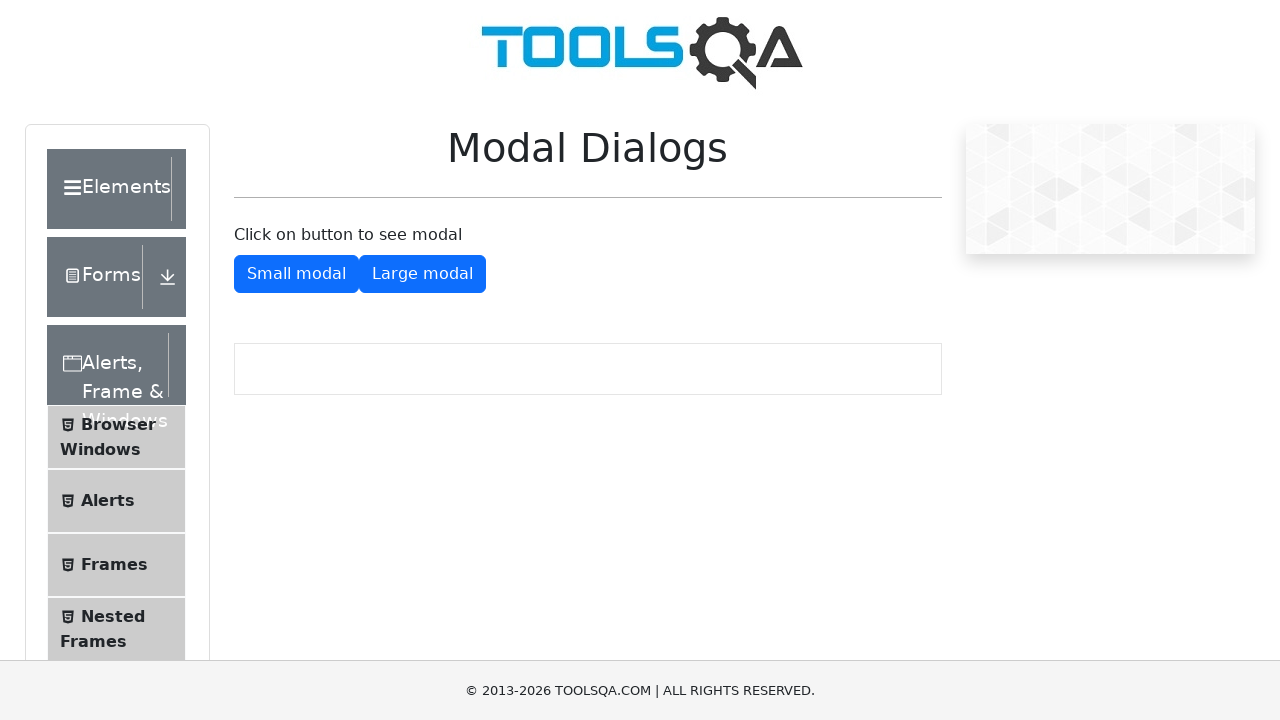